Tests a form submission by filling in first name, last name, and email fields, then clicking the submit button

Starting URL: http://secure-retreat-92358.herokuapp.com/

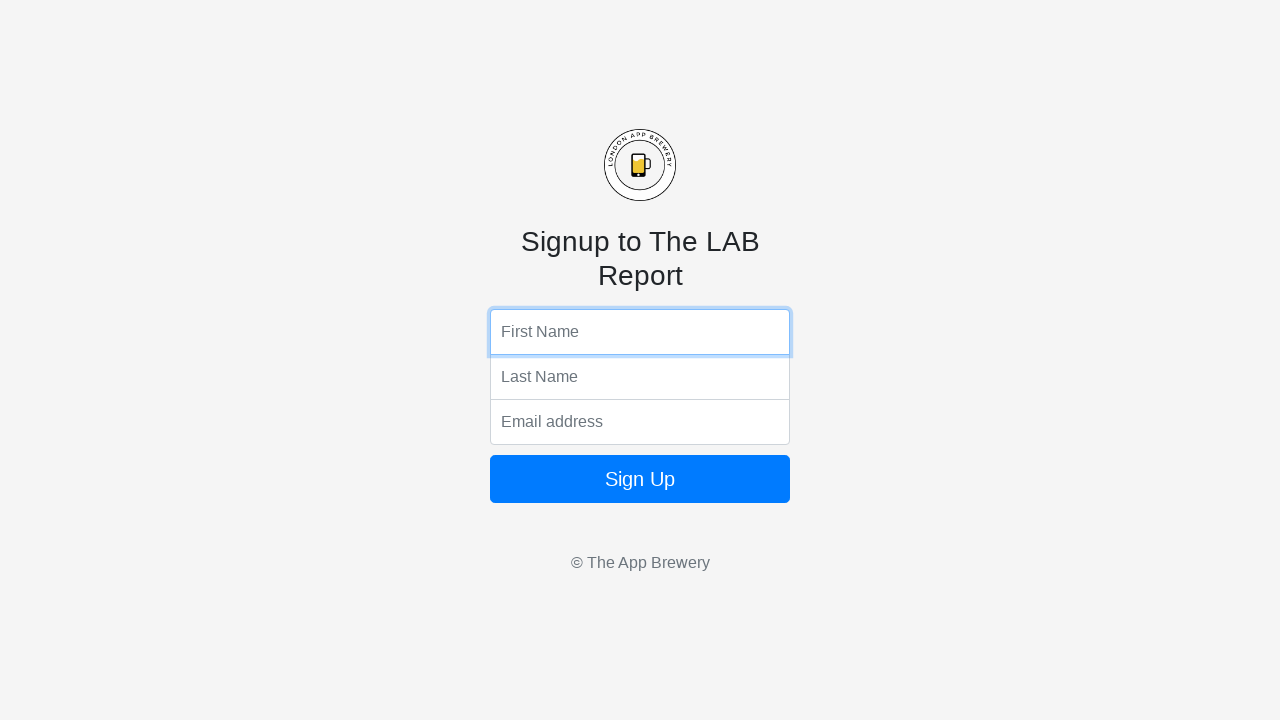

Filled first name field with 'Marcus' on .top
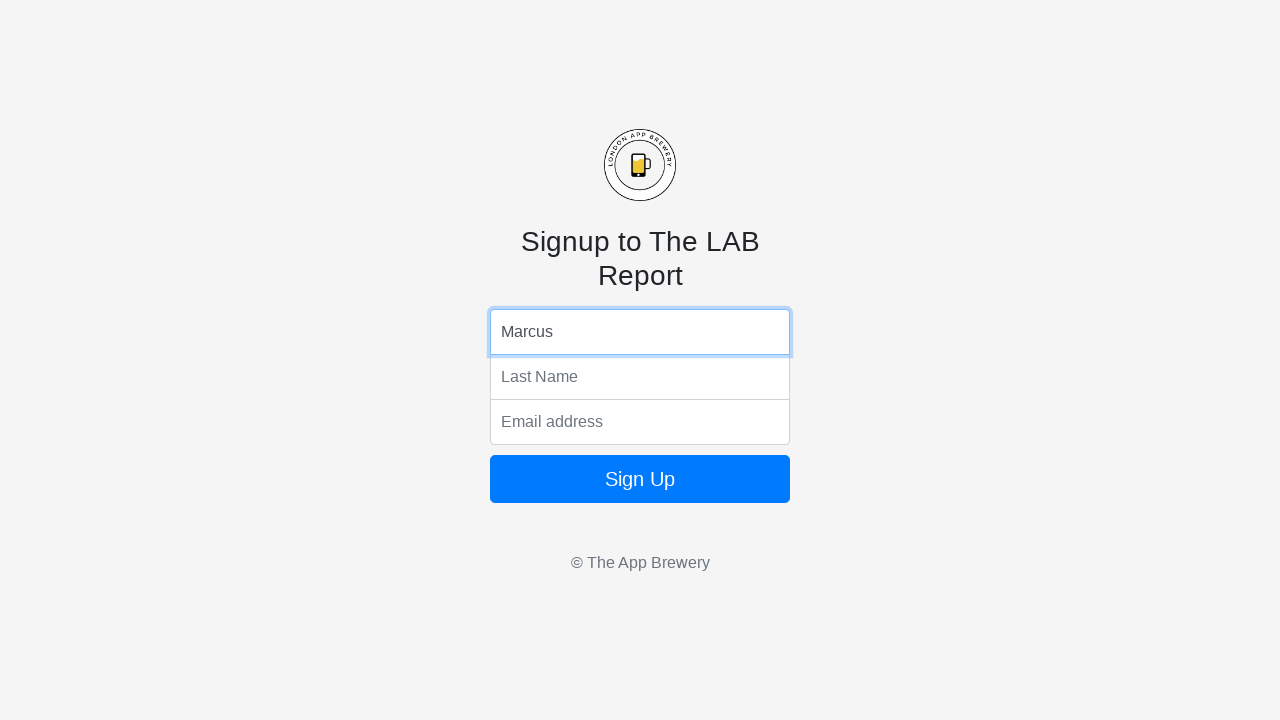

Filled last name field with 'Thompson' on .middle
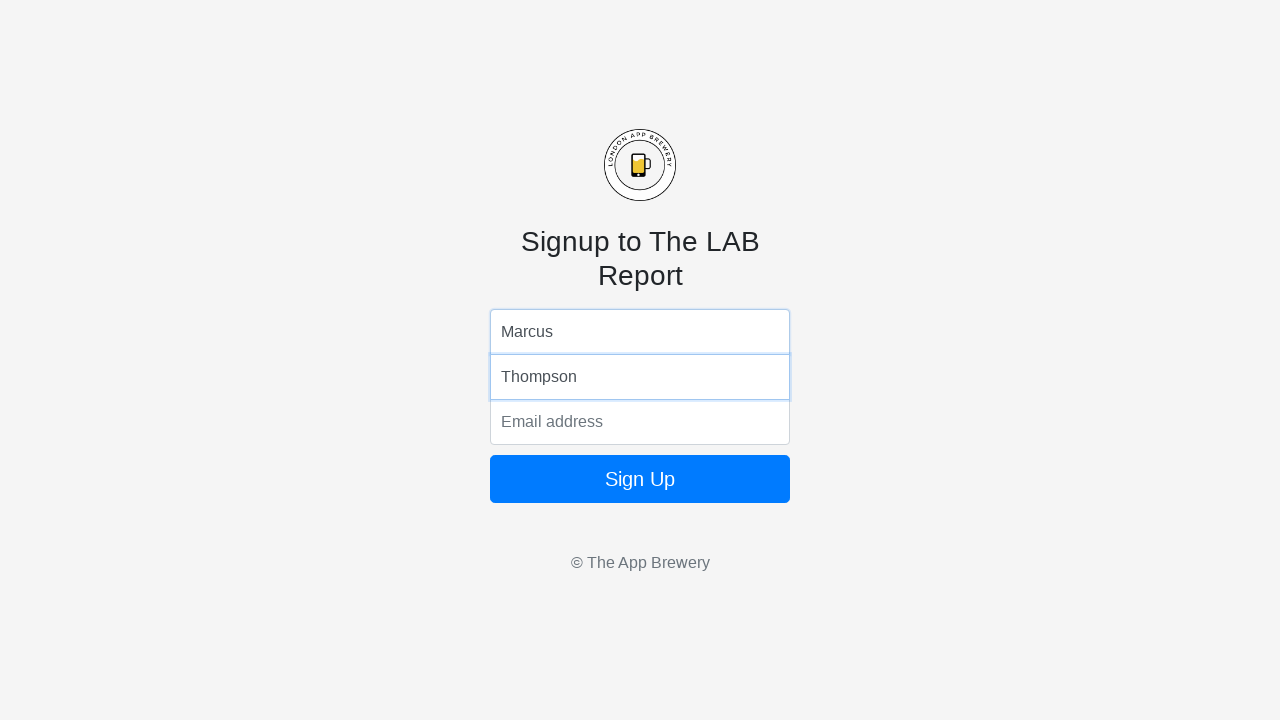

Filled email field with 'marcus.thompson@example.com' on .bottom
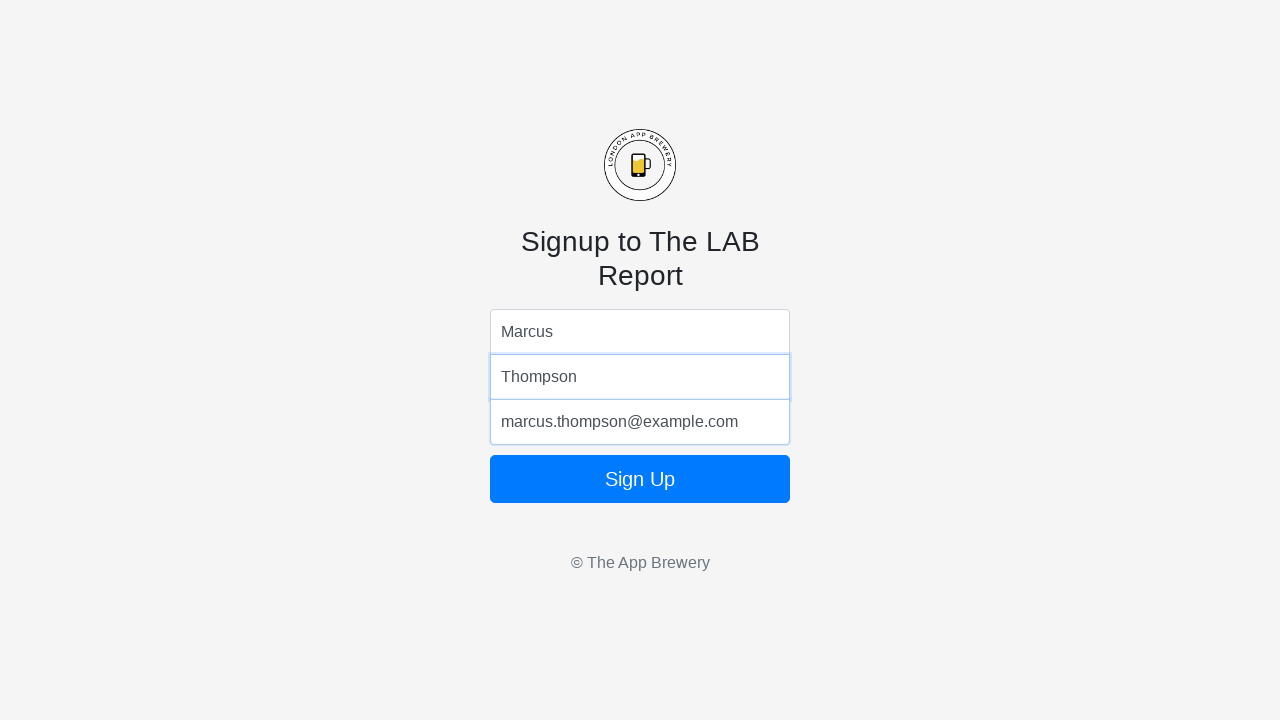

Clicked submit button to submit form at (640, 479) on .btn
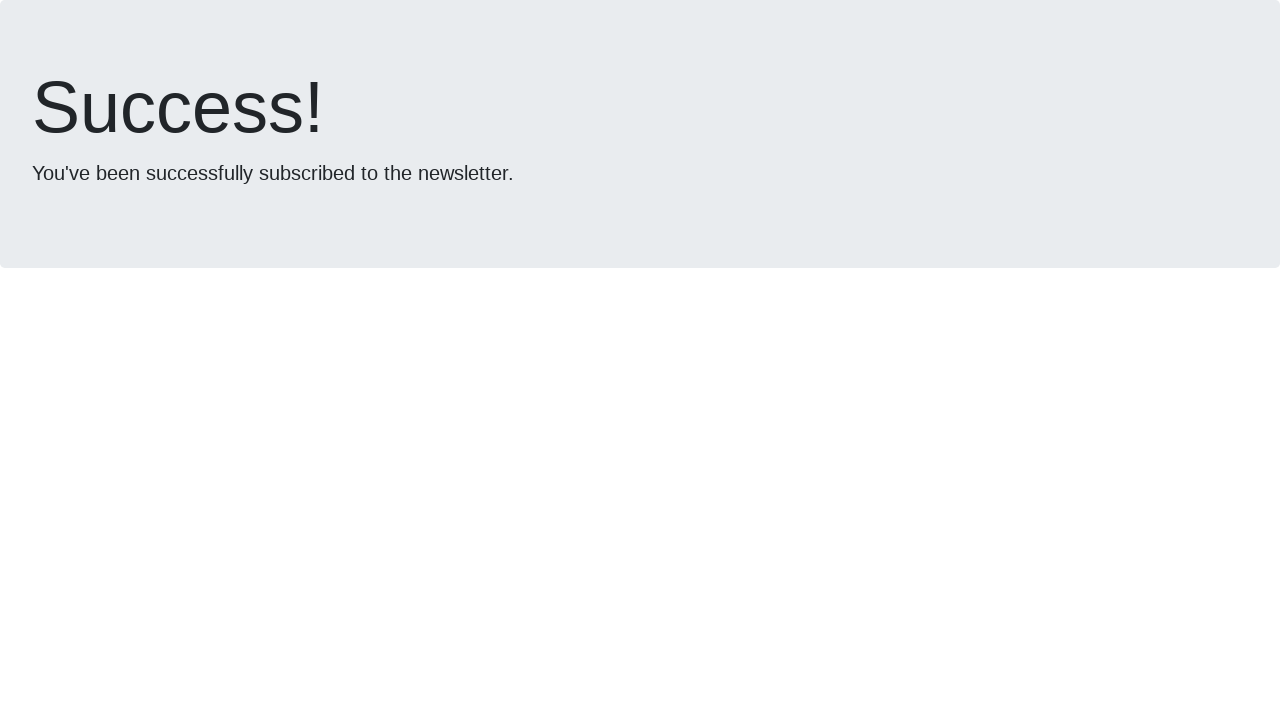

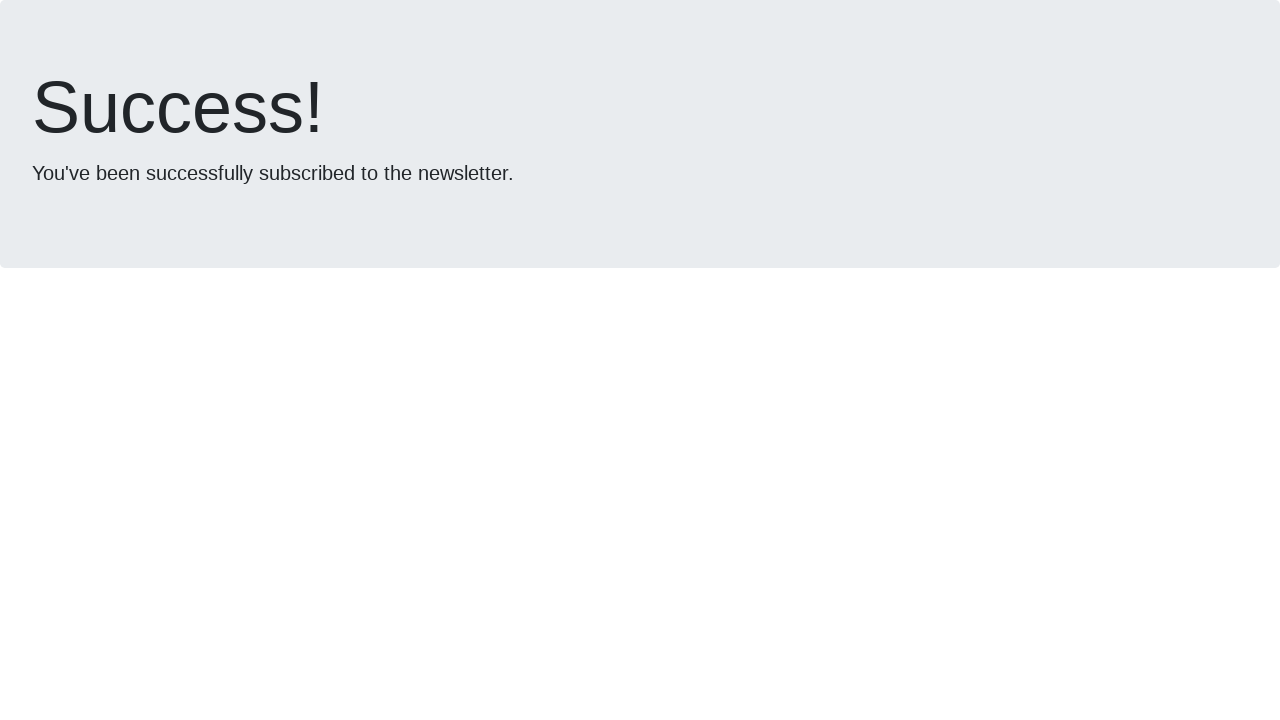